Tests dynamic controls by clicking the Enable button and verifying that a text box becomes enabled and the success message appears

Starting URL: https://the-internet.herokuapp.com/dynamic_controls

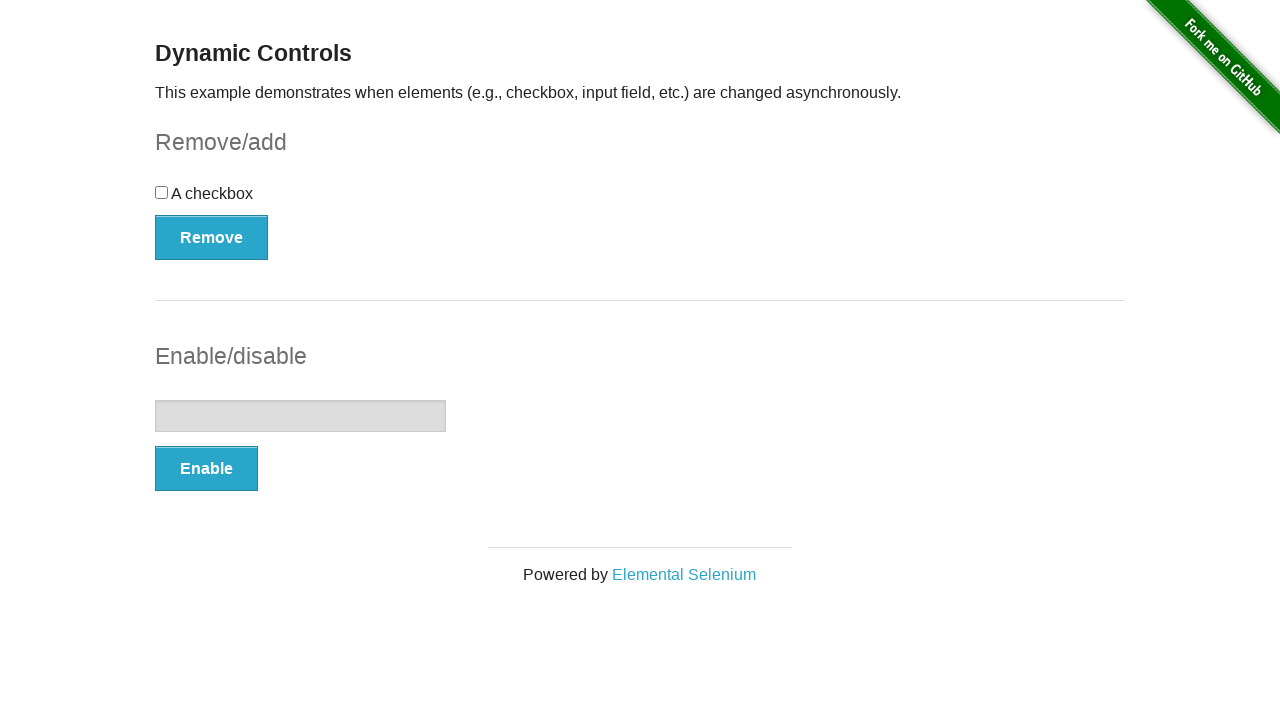

Clicked the Enable button at (206, 469) on button[onclick='swapInput()']
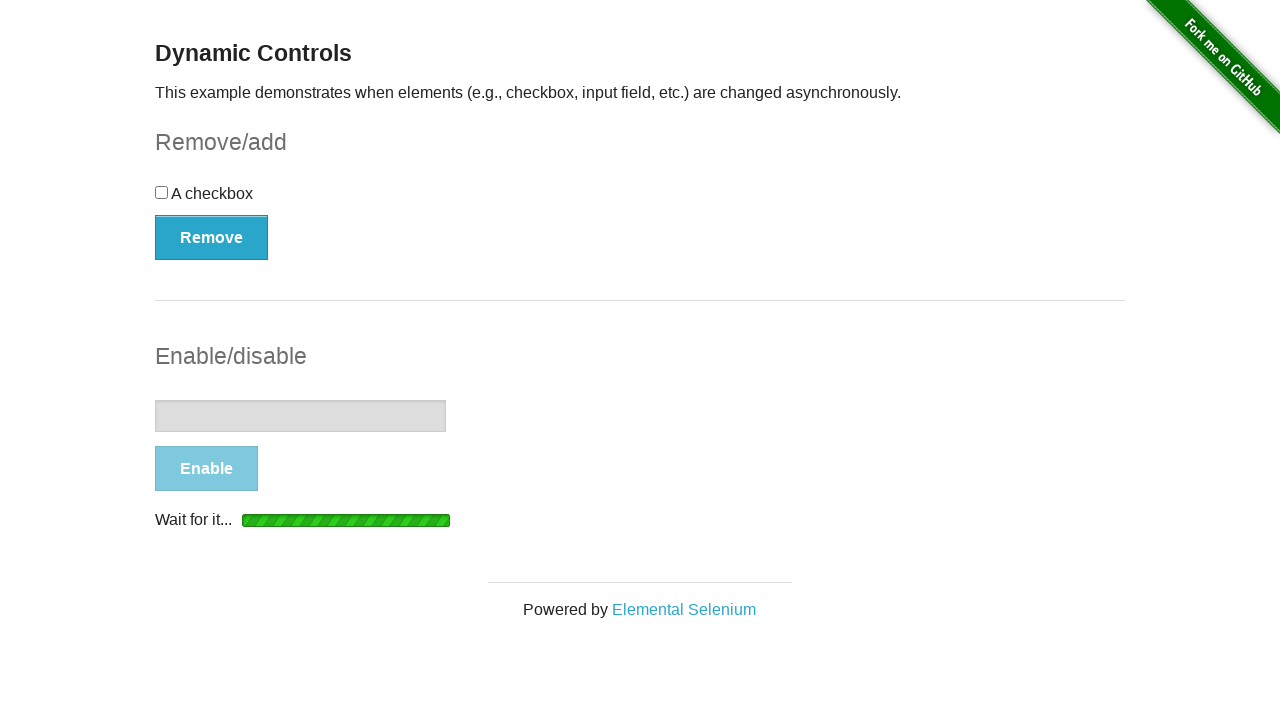

Success message appeared
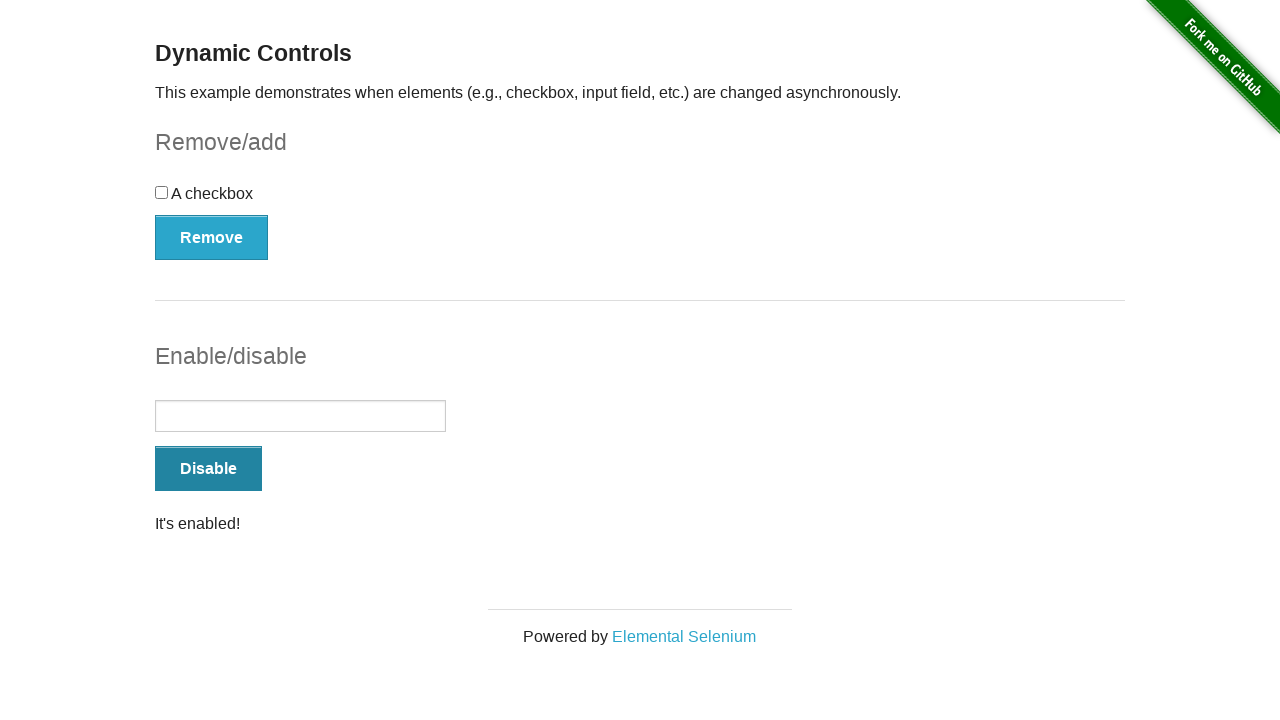

Verified success message text is 'It's enabled!'
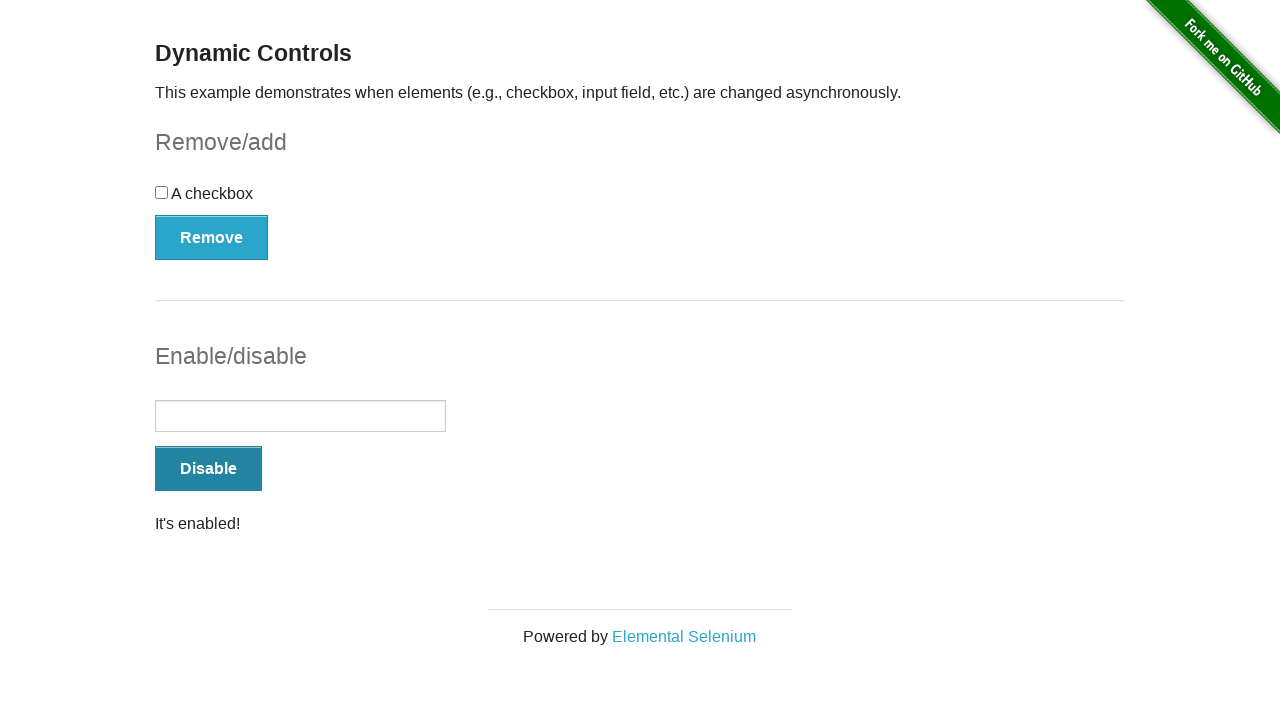

Verified text box is now enabled
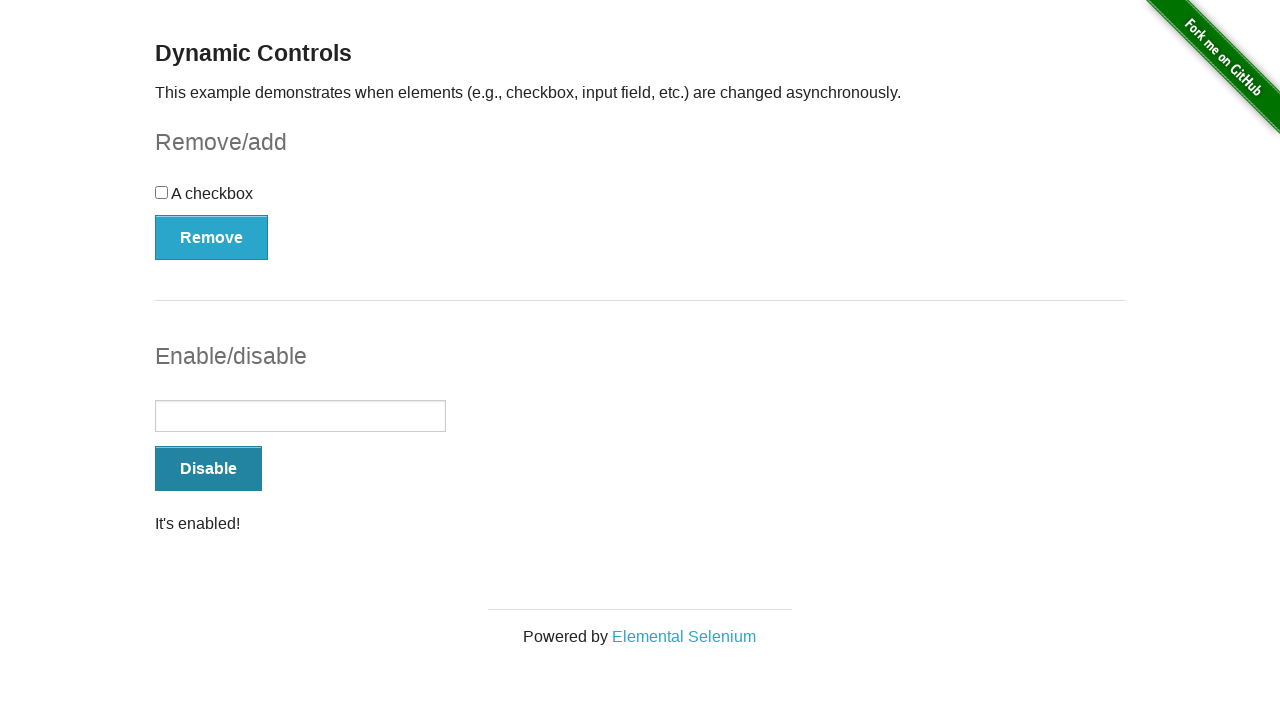

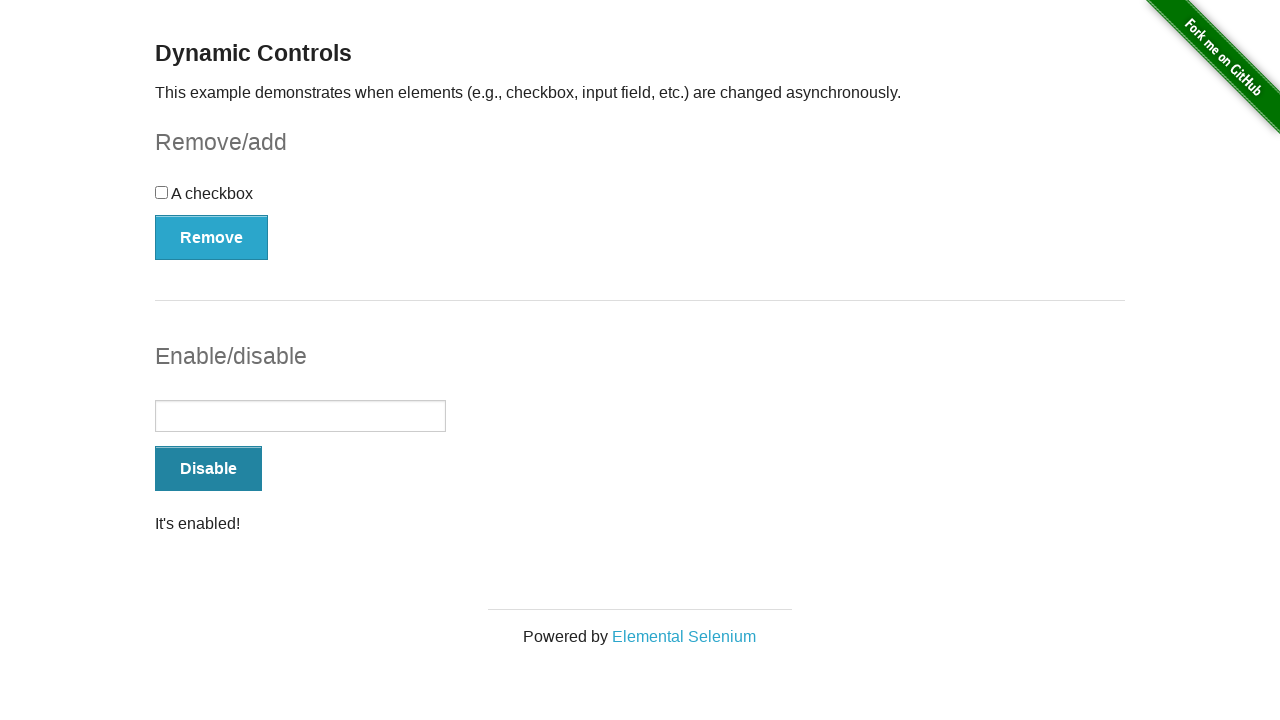